Navigates to the VCTC Pune website homepage and verifies it loads successfully

Starting URL: https://vctcpune.com/

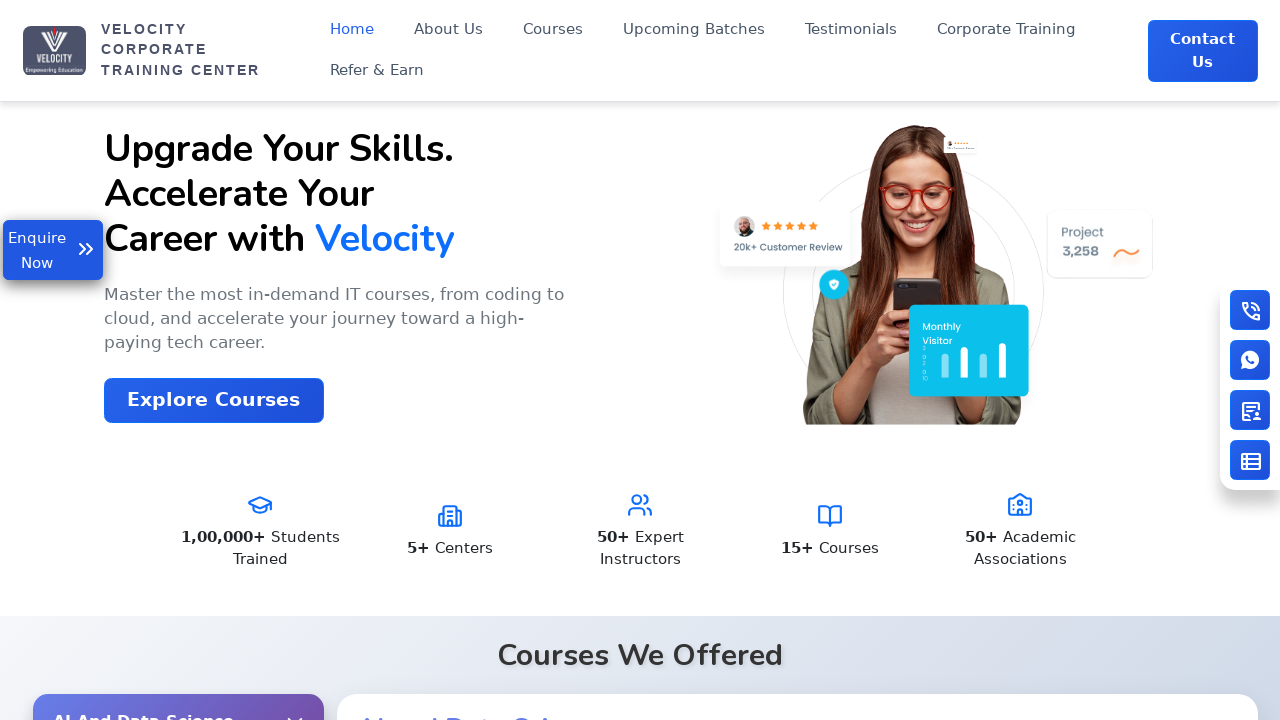

VCTC Pune homepage loaded successfully (domcontentloaded state reached)
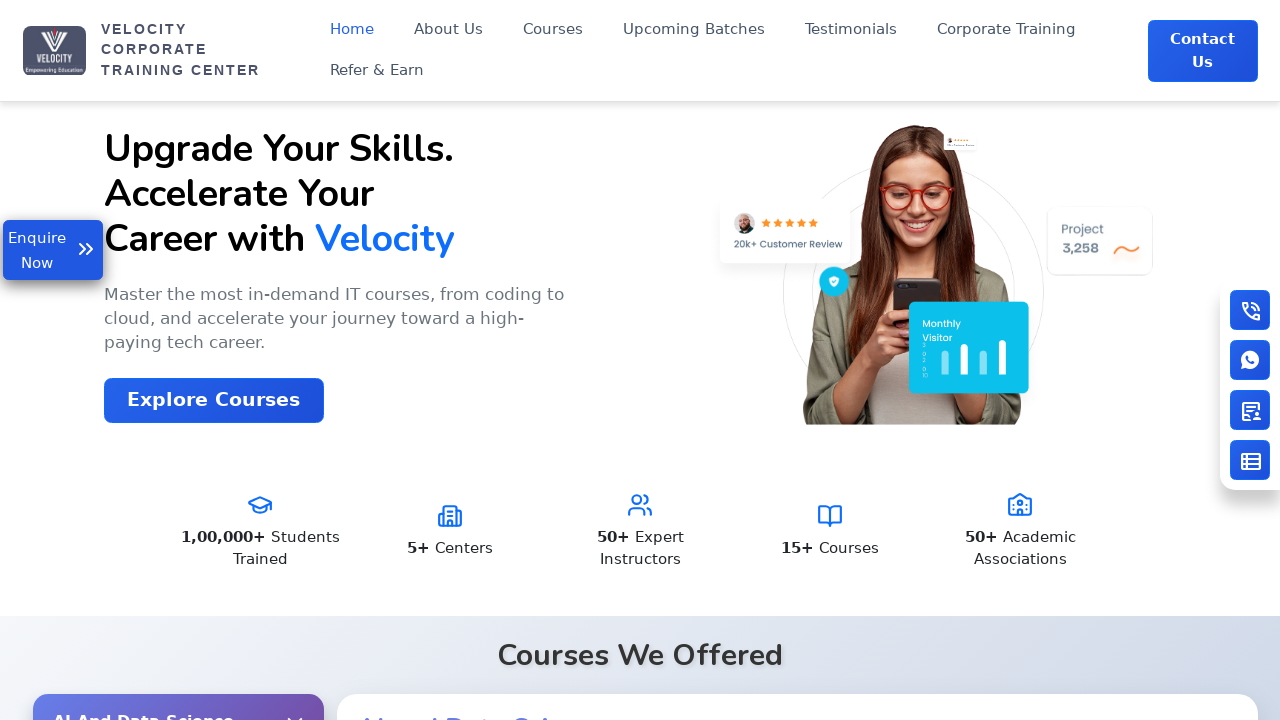

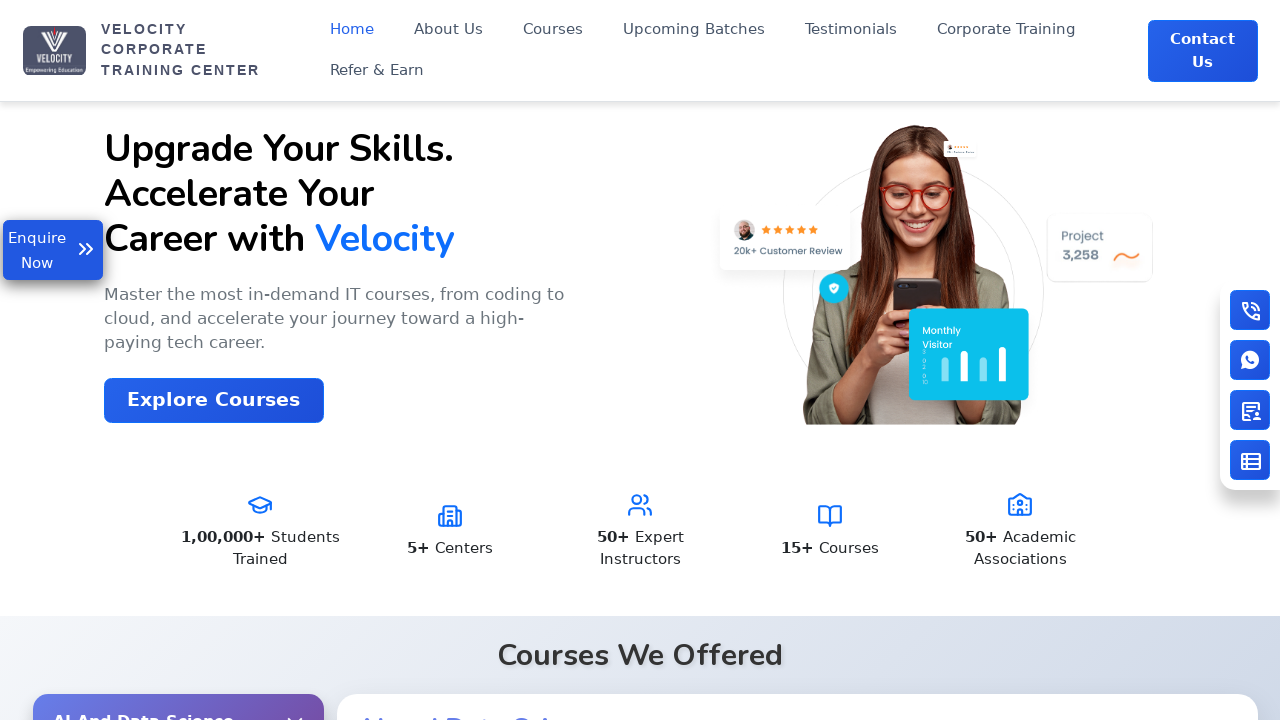